Tests an explicit wait scenario where the script waits for a price to change to $100, then clicks a button, reads a value, calculates a mathematical result, and submits the answer

Starting URL: http://suninjuly.github.io/explicit_wait2.html

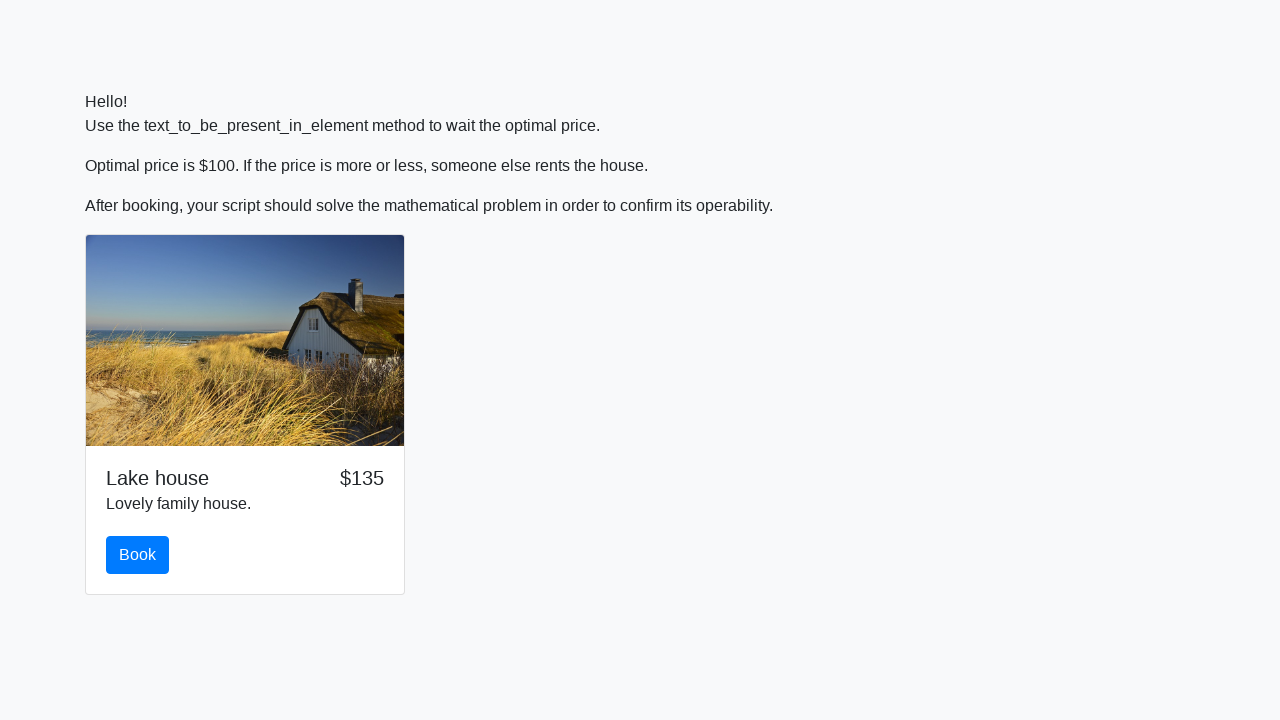

Waited for price to change to $100
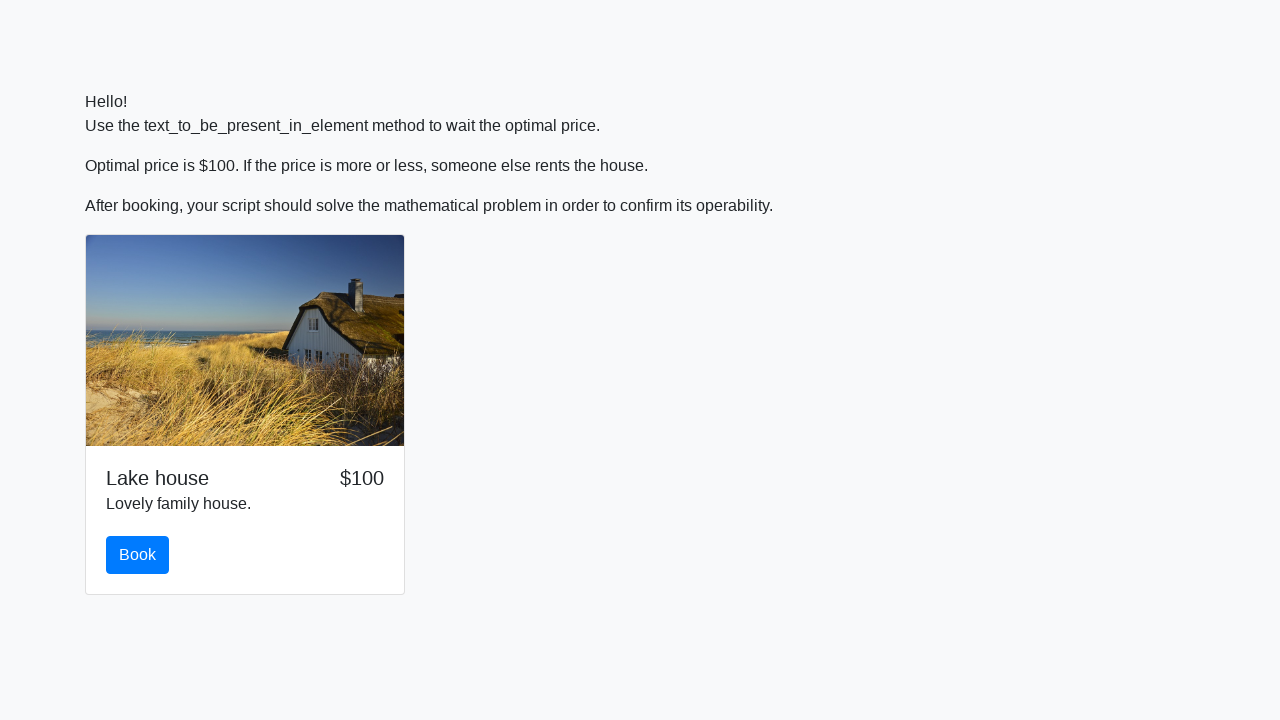

Clicked primary button at (138, 555) on .btn-primary
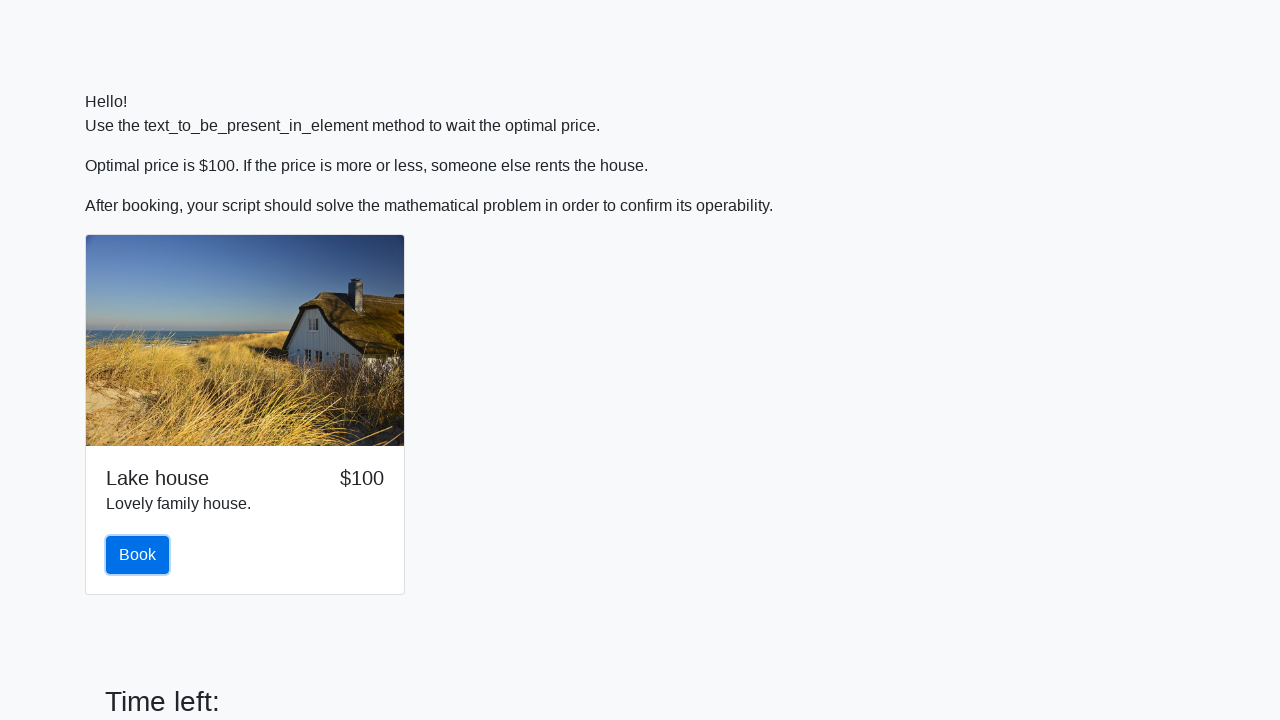

Read value from input_value element: 13
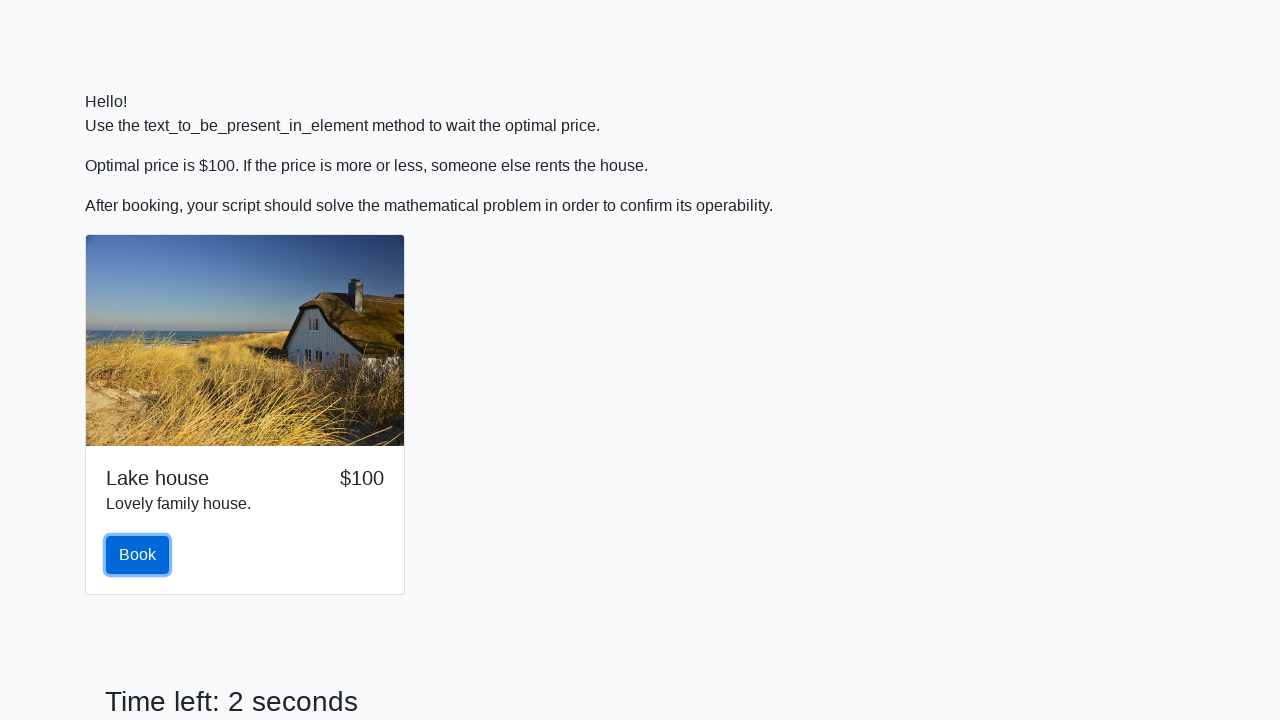

Calculated mathematical result: 1.6178037097490152
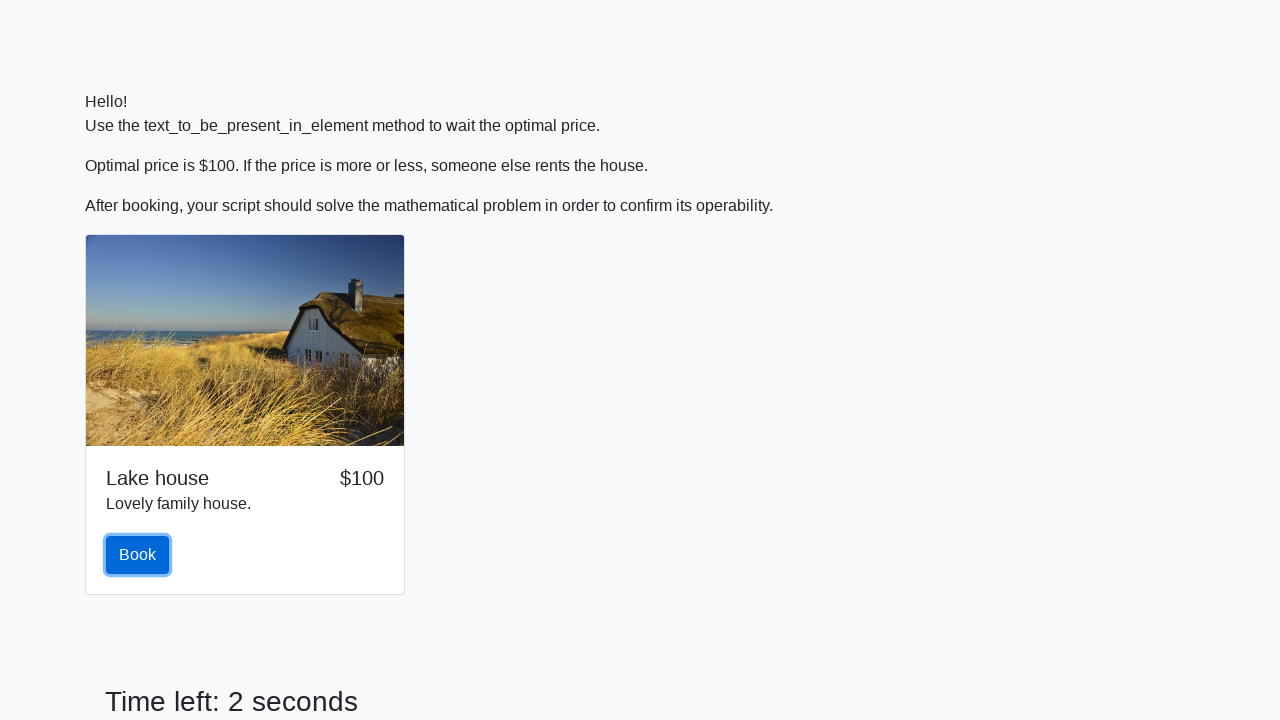

Filled answer field with calculated value: 1.6178037097490152 on #answer
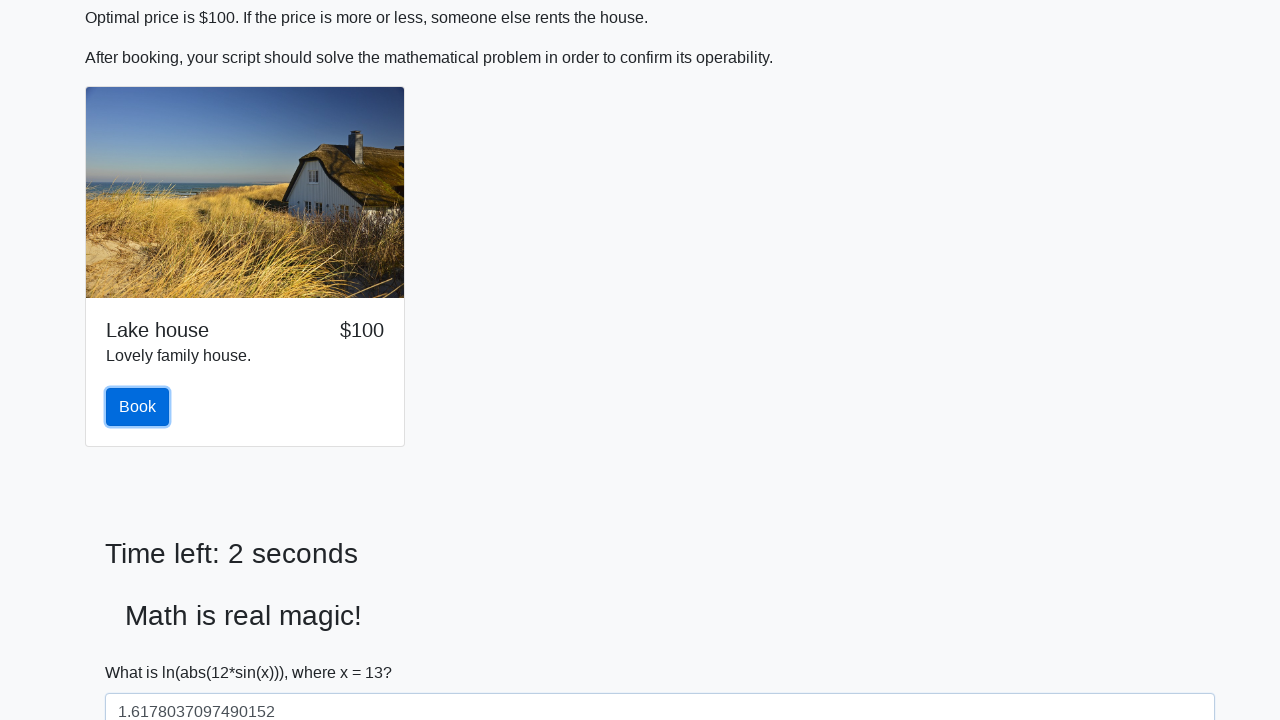

Clicked solve button to submit answer at (143, 651) on #solve
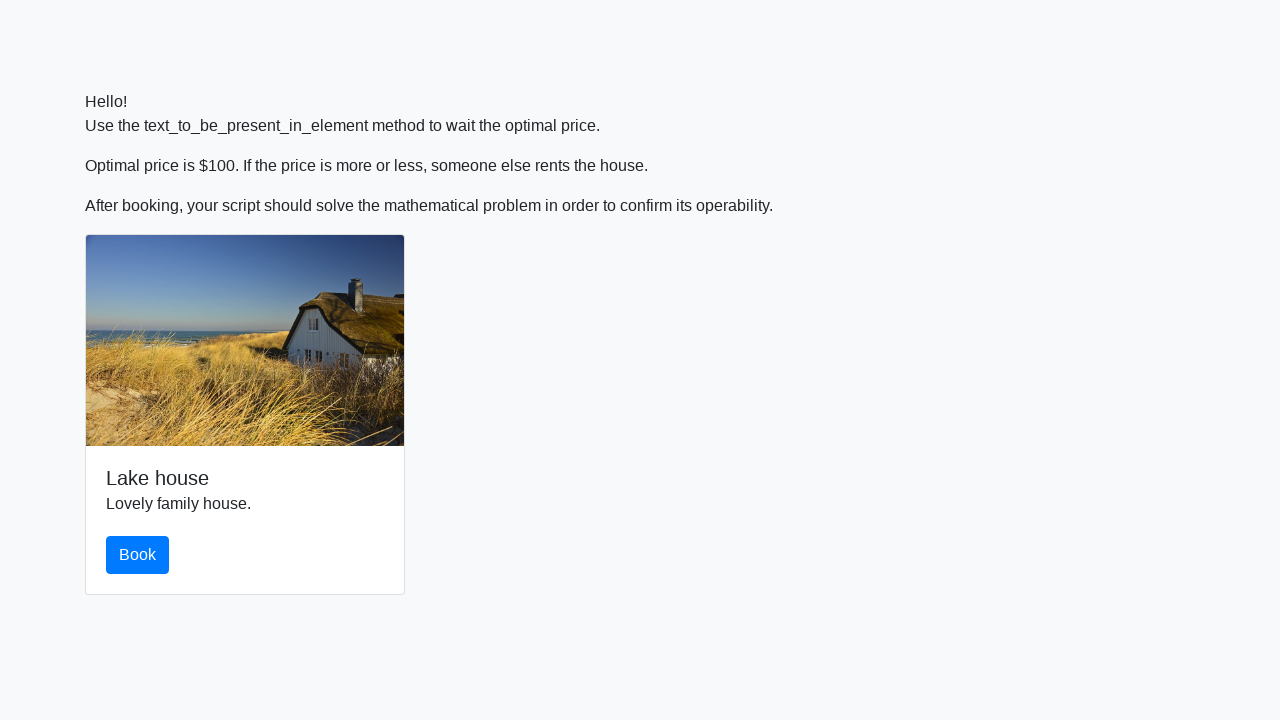

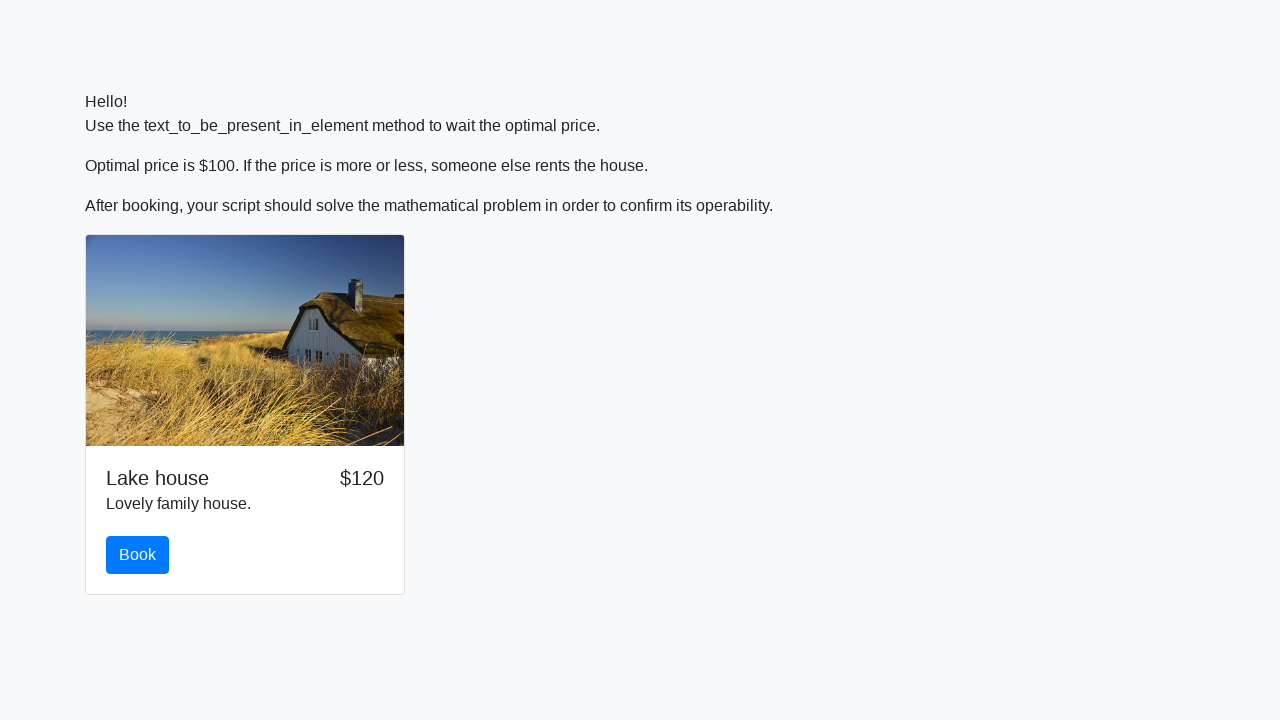